Tests e-commerce functionality by searching for products, adding a specific item (Cashews) to cart, and proceeding through checkout to place an order

Starting URL: https://rahulshettyacademy.com/seleniumPractise/#/

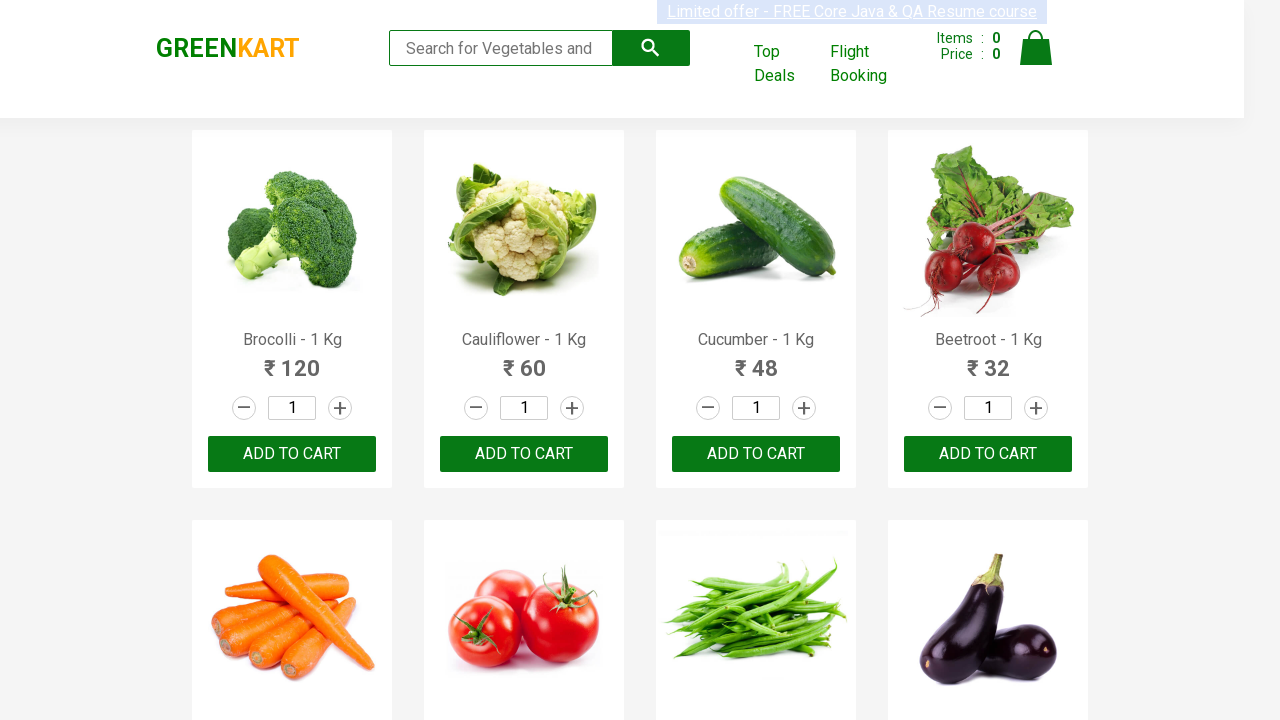

Filled search box with 'ca' to search for products on .search-keyword
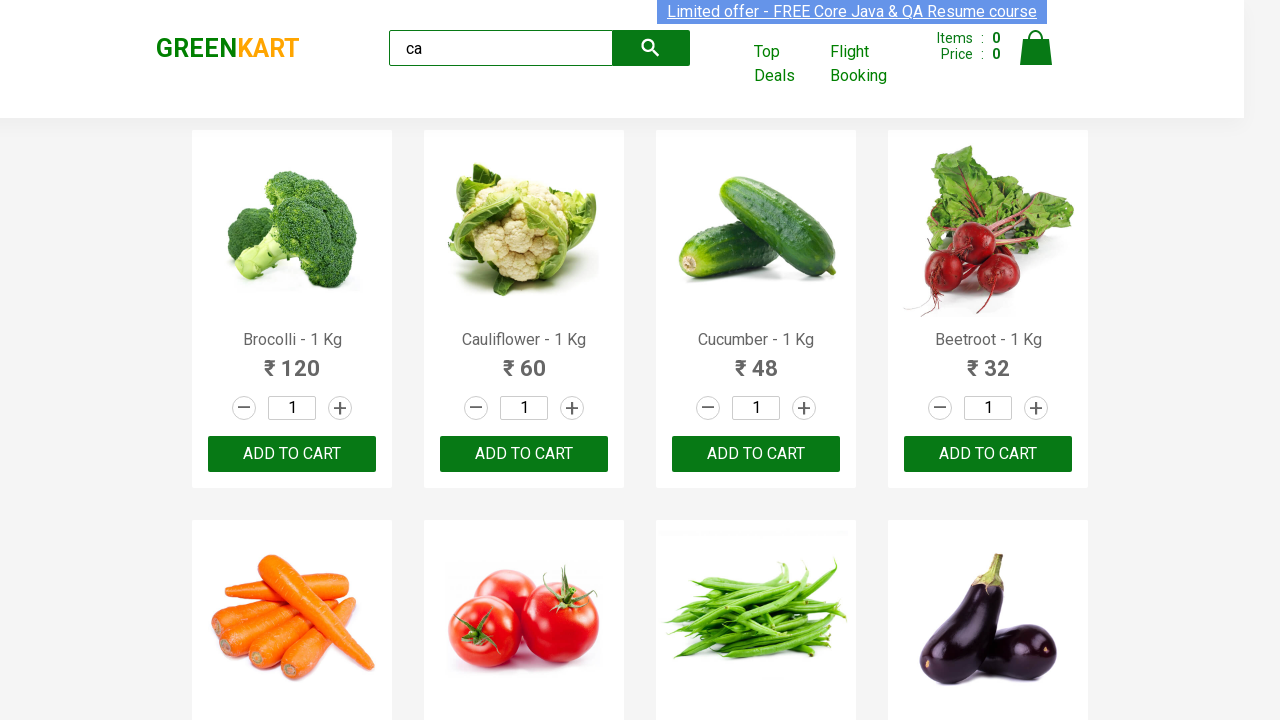

Waited 2 seconds for products to load
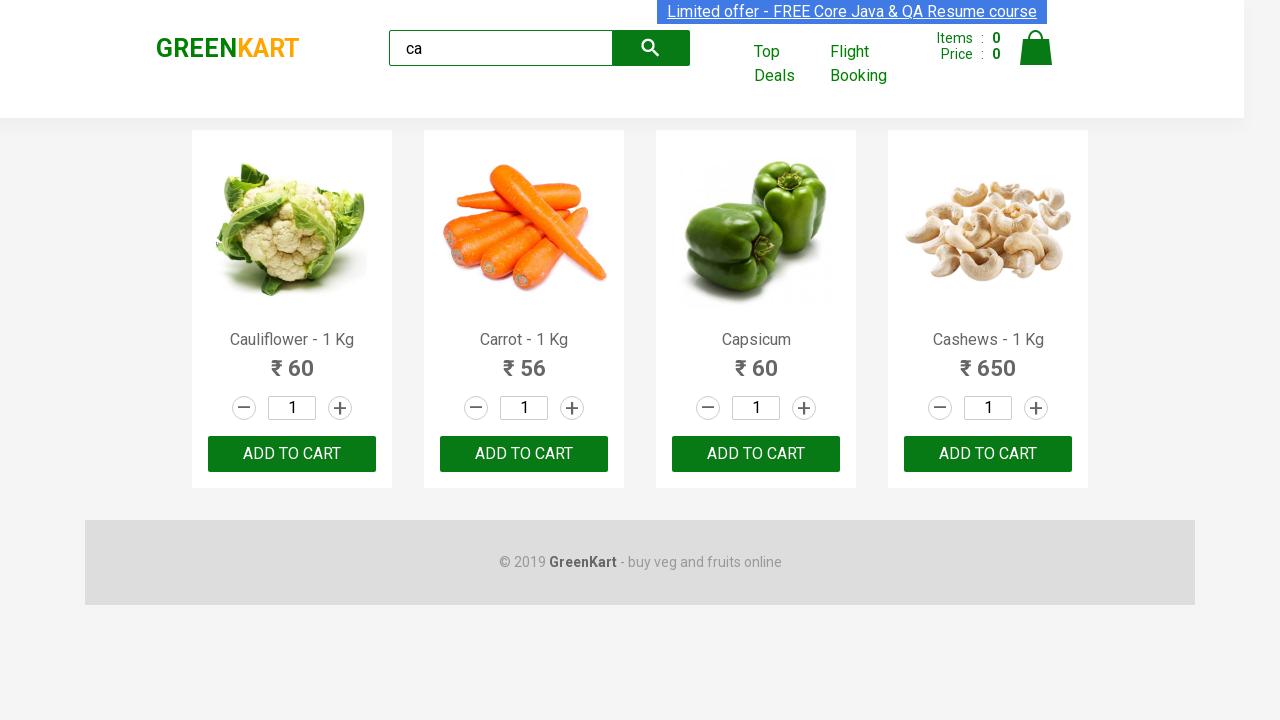

Retrieved all product elements from page
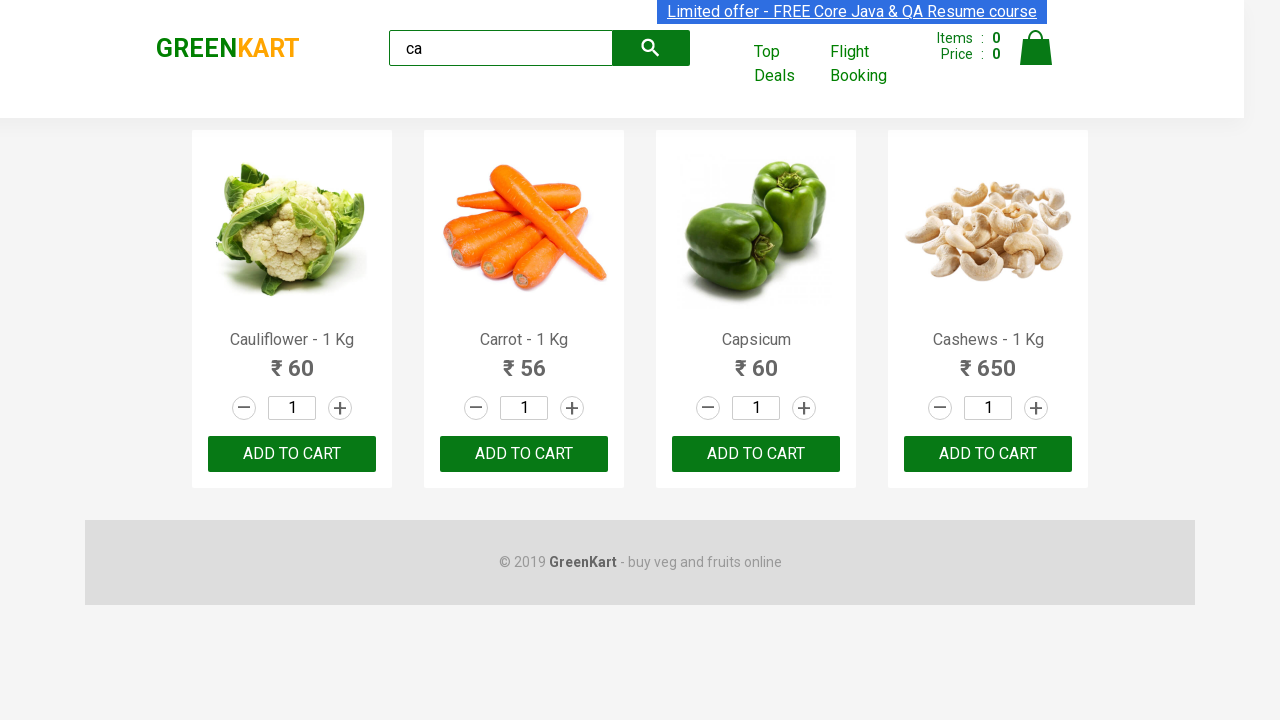

Checked product: Cauliflower - 1 Kg
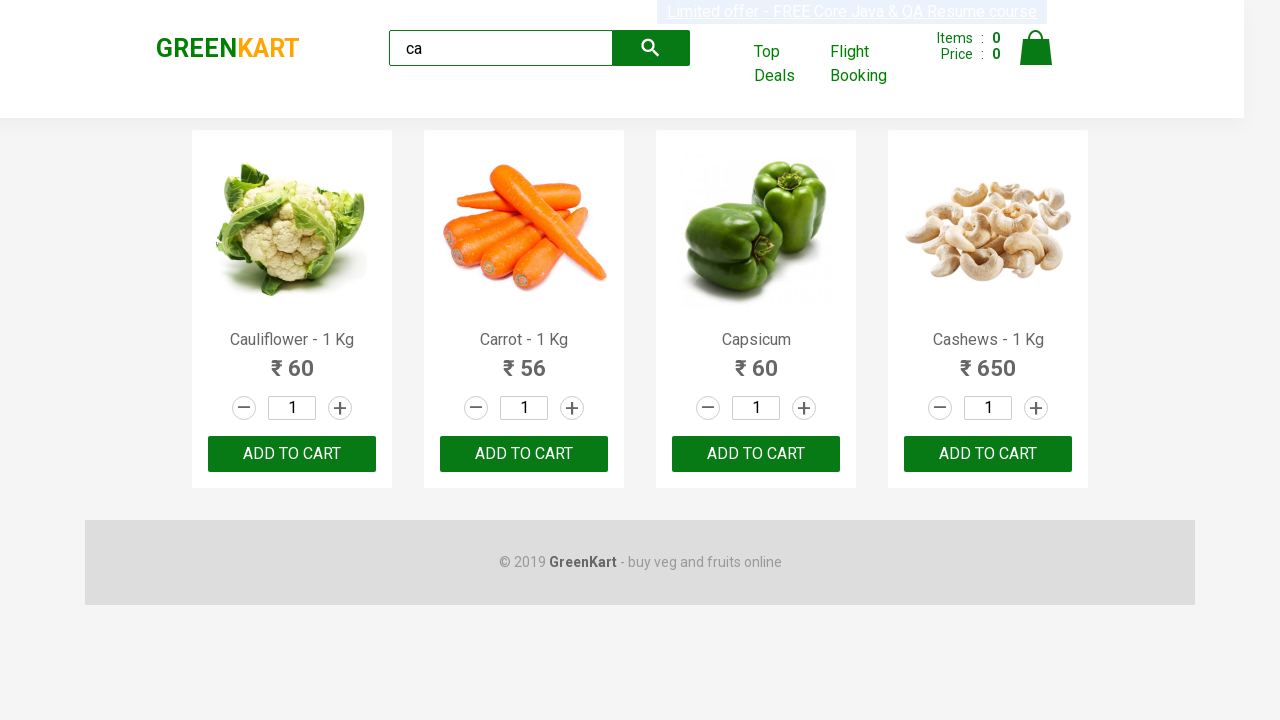

Checked product: Carrot - 1 Kg
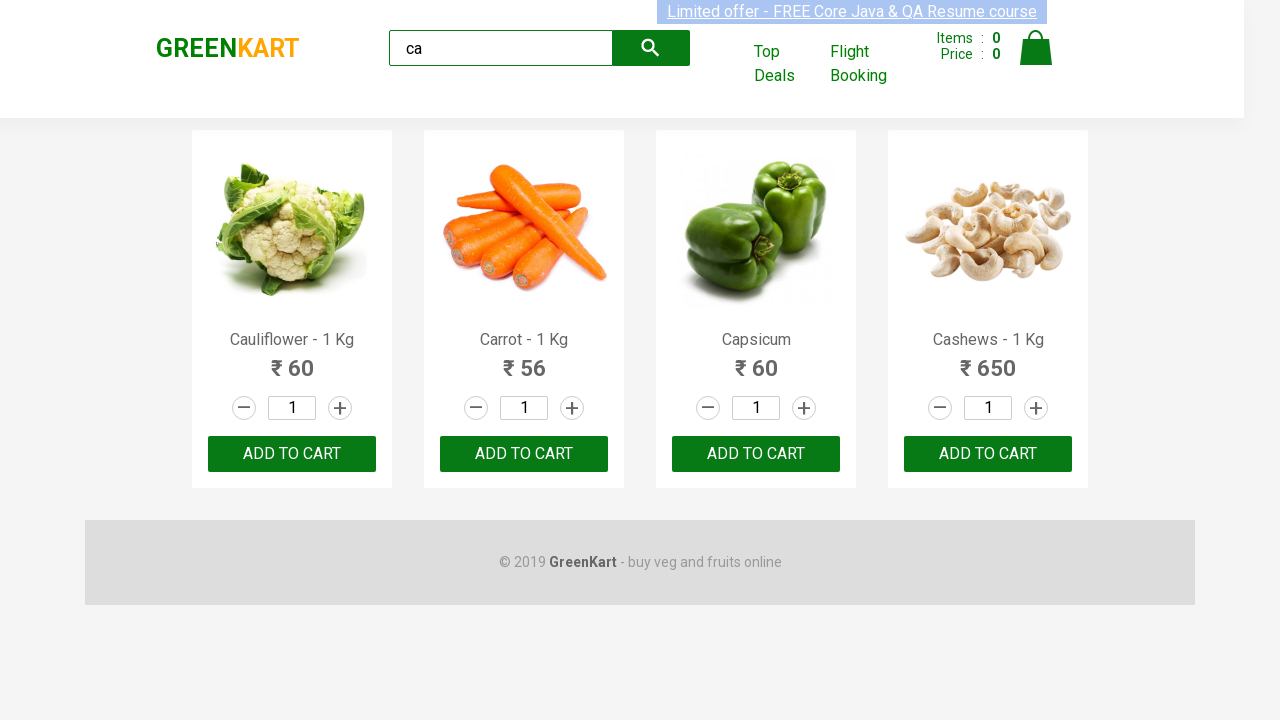

Checked product: Capsicum
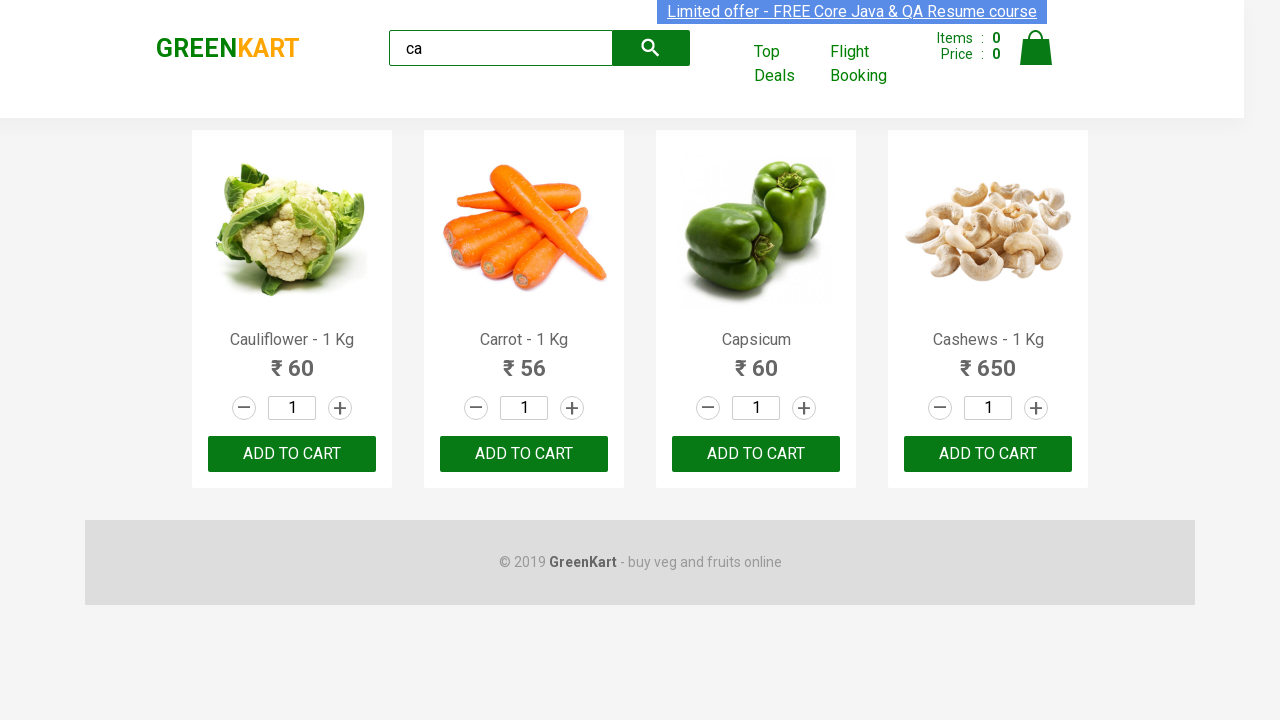

Checked product: Cashews - 1 Kg
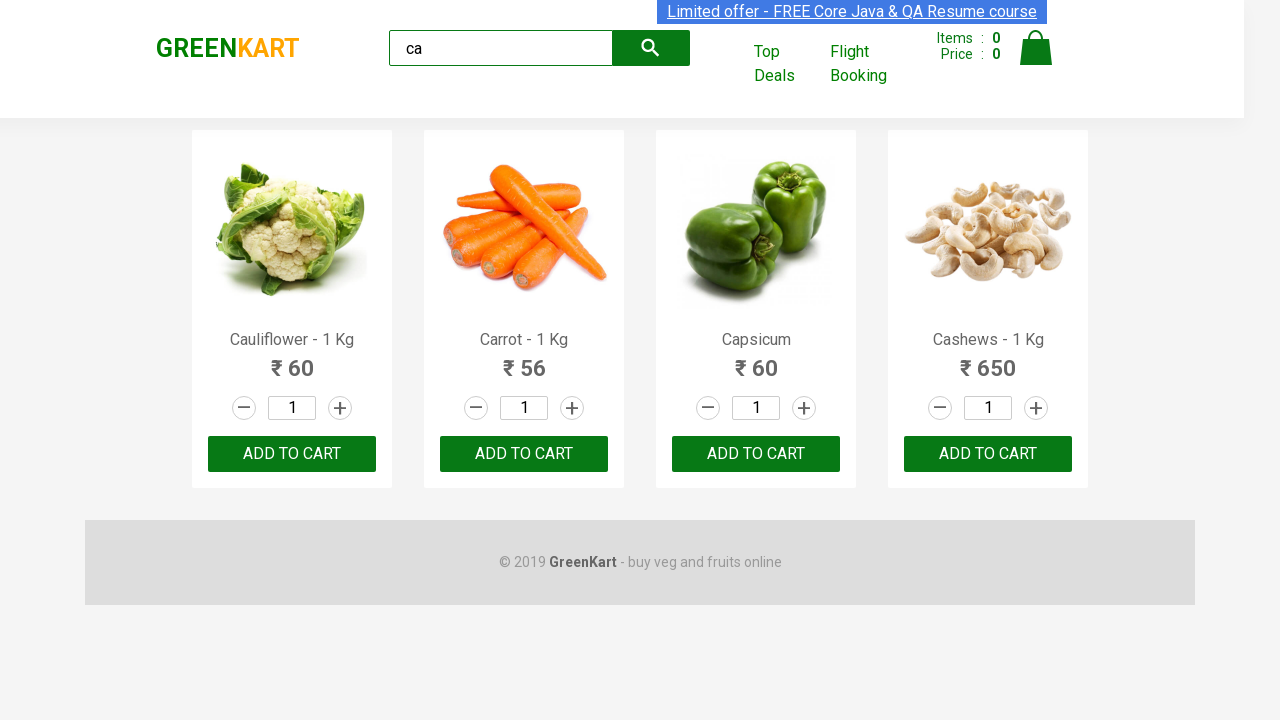

Clicked 'Add to cart' button for Cashews at (988, 454) on .products .product >> nth=3 >> button
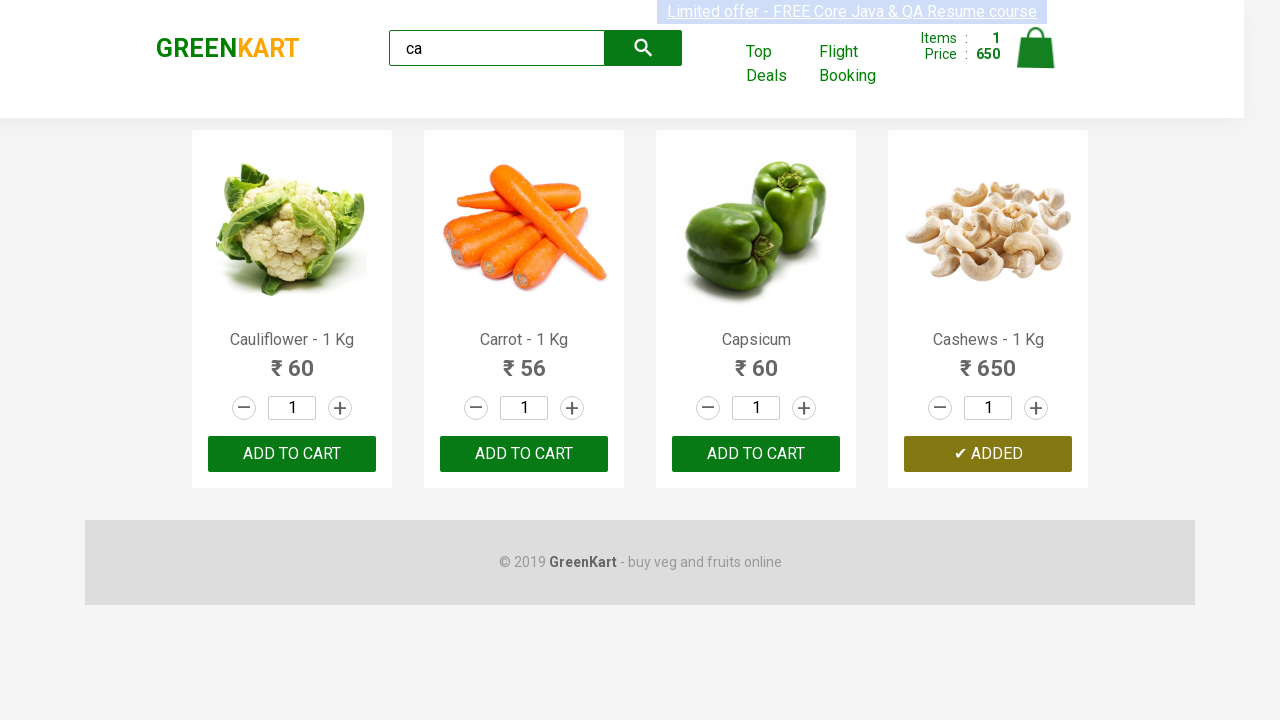

Clicked on cart icon to view cart at (1036, 48) on .cart-icon > img
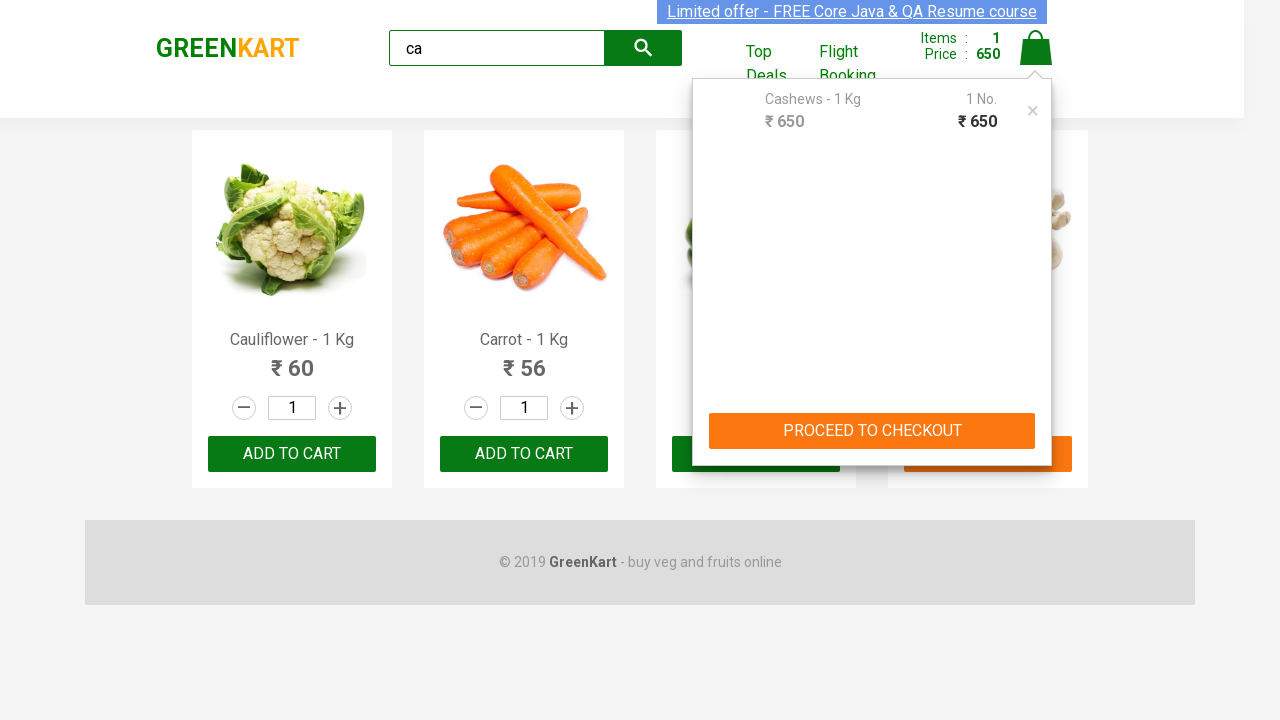

Clicked 'PROCEED TO CHECKOUT' button at (872, 431) on text=PROCEED TO CHECKOUT
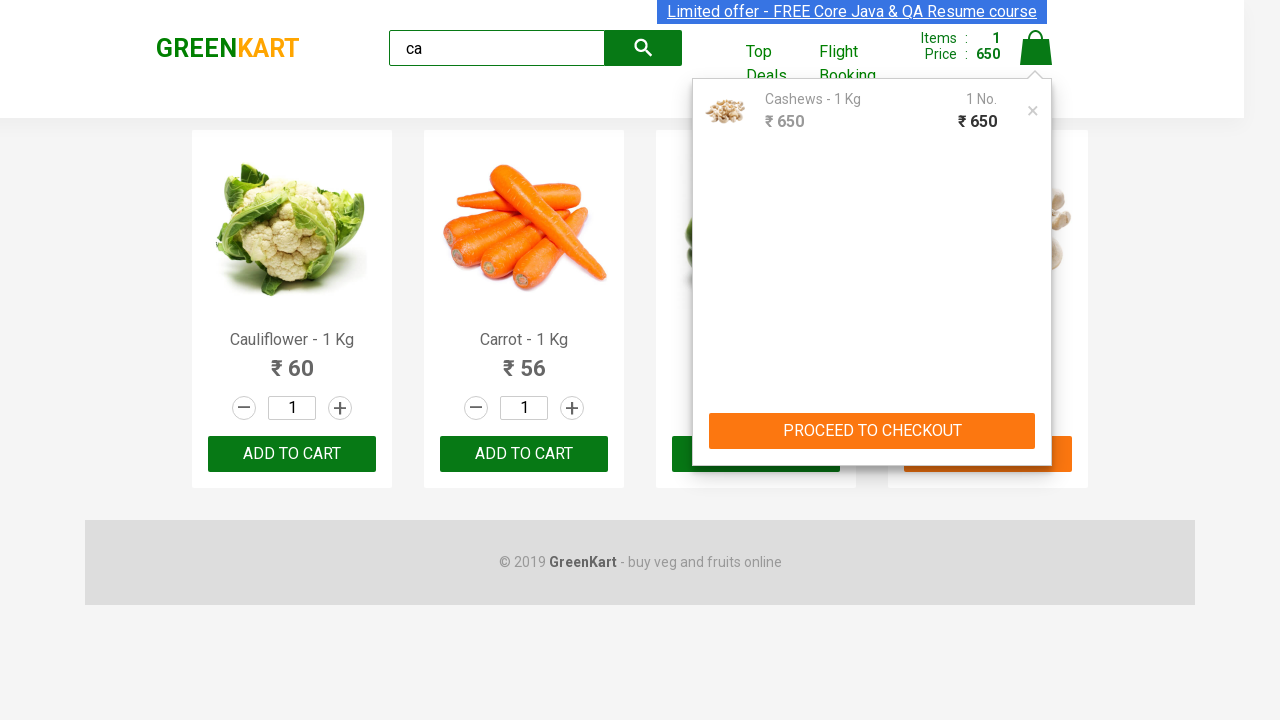

Clicked 'Place Order' button to complete purchase at (1036, 420) on text=Place Order
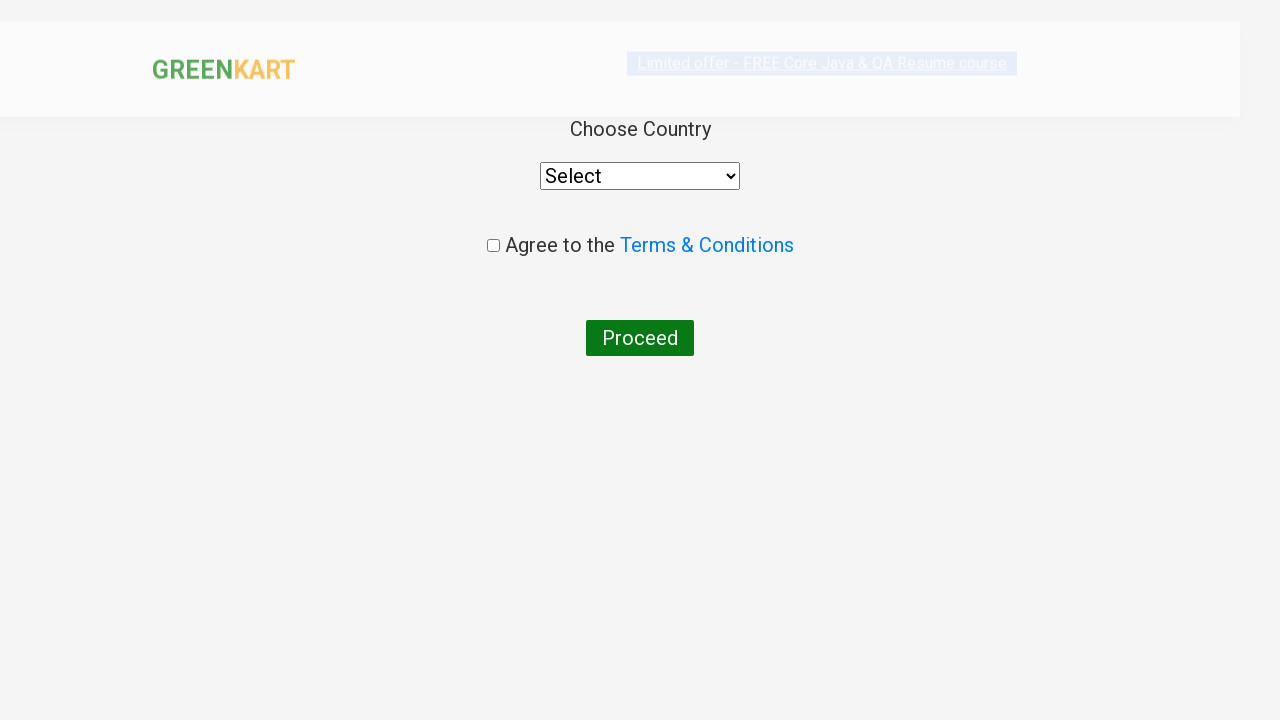

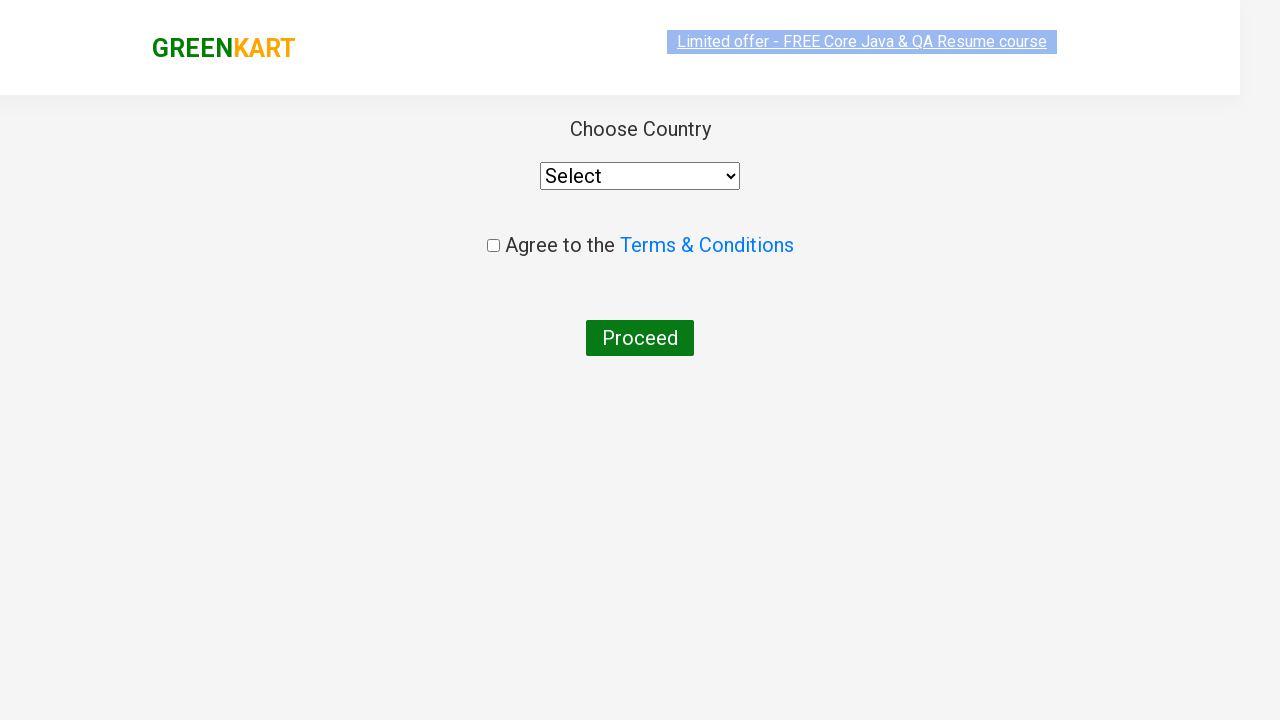